Clicks the banner image on the main page and verifies that it opens the Selenium Training page in a new window

Starting URL: https://demoqa.com/

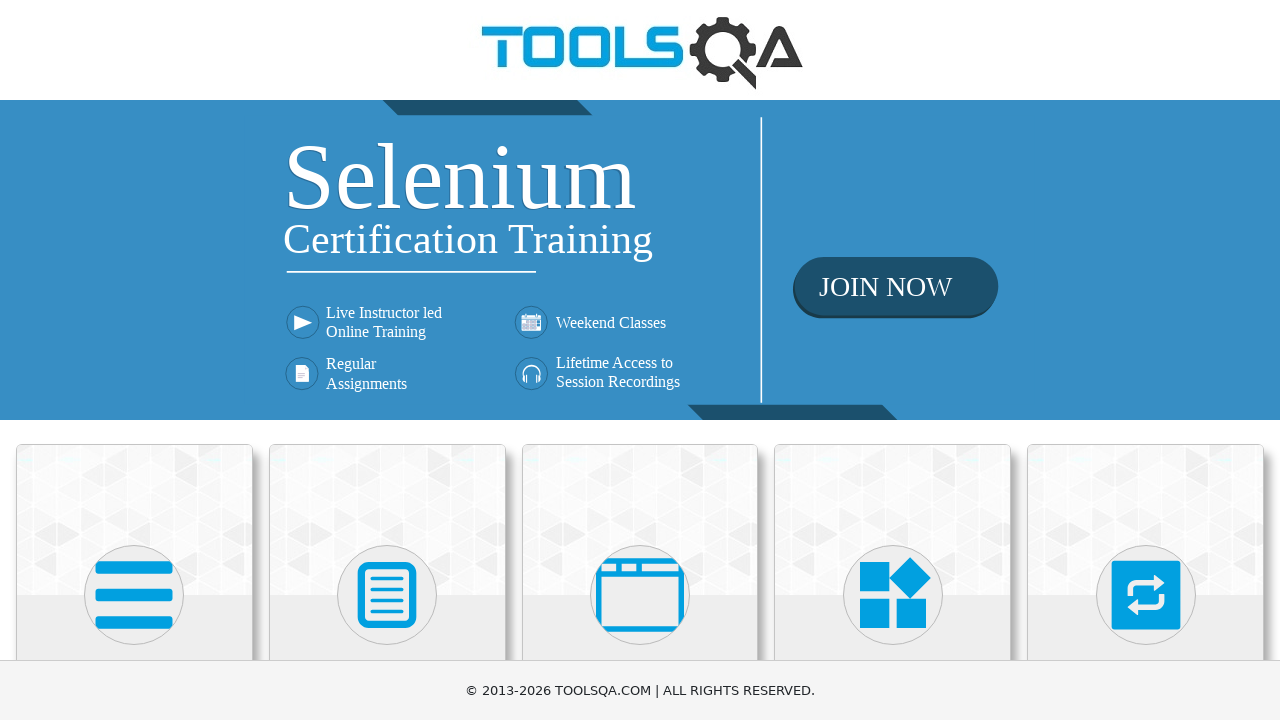

Clicked the banner image on the main page at (640, 260) on .banner-image
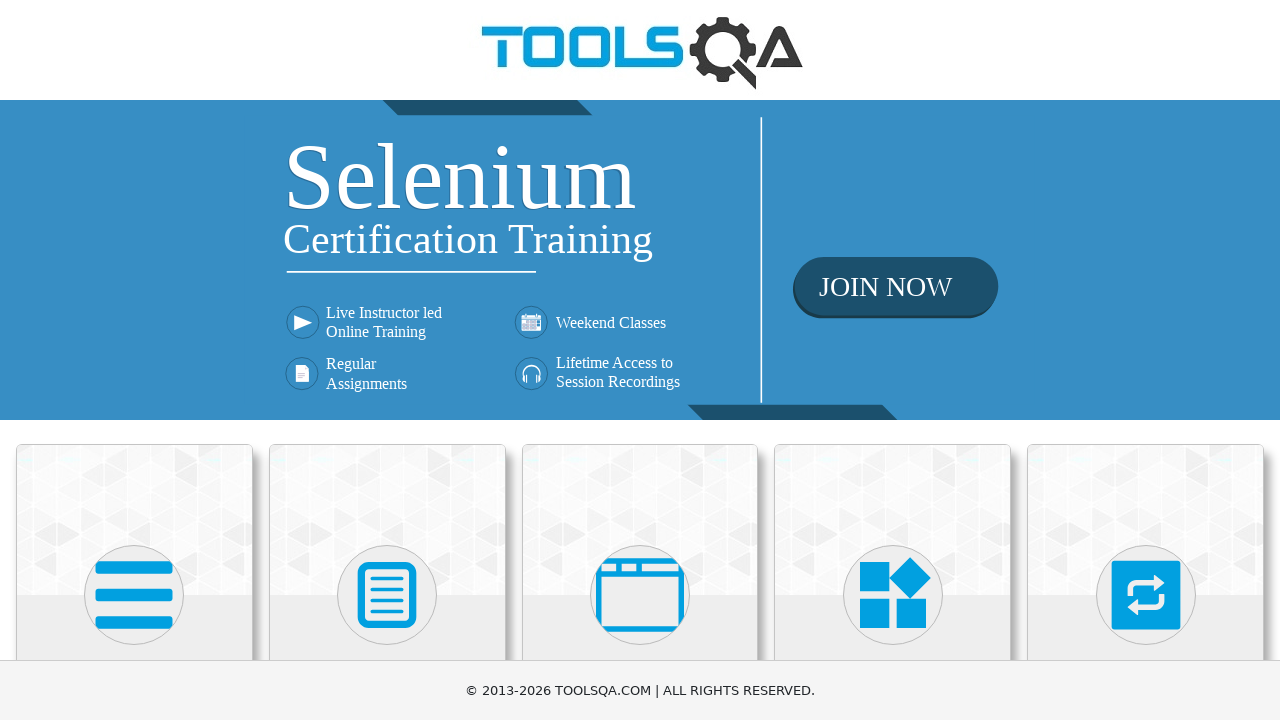

Clicked banner image to trigger new page opening at (640, 260) on .banner-image
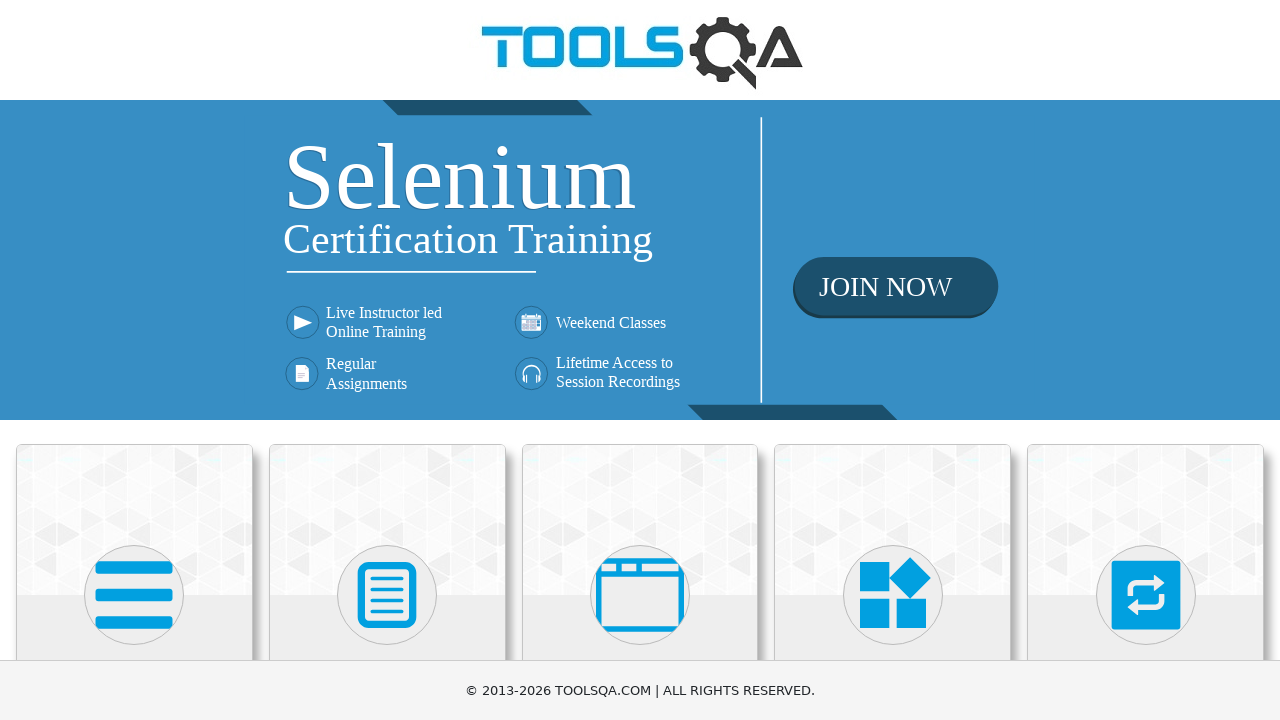

New page opened and captured
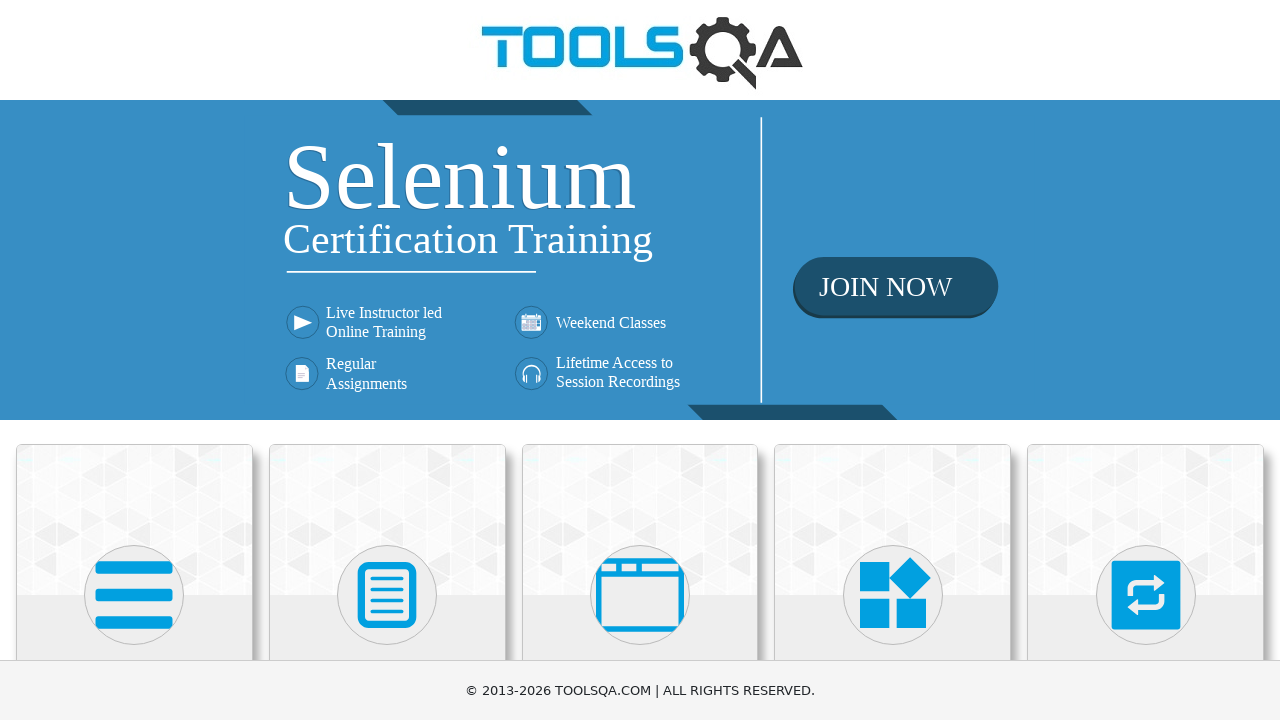

New page finished loading
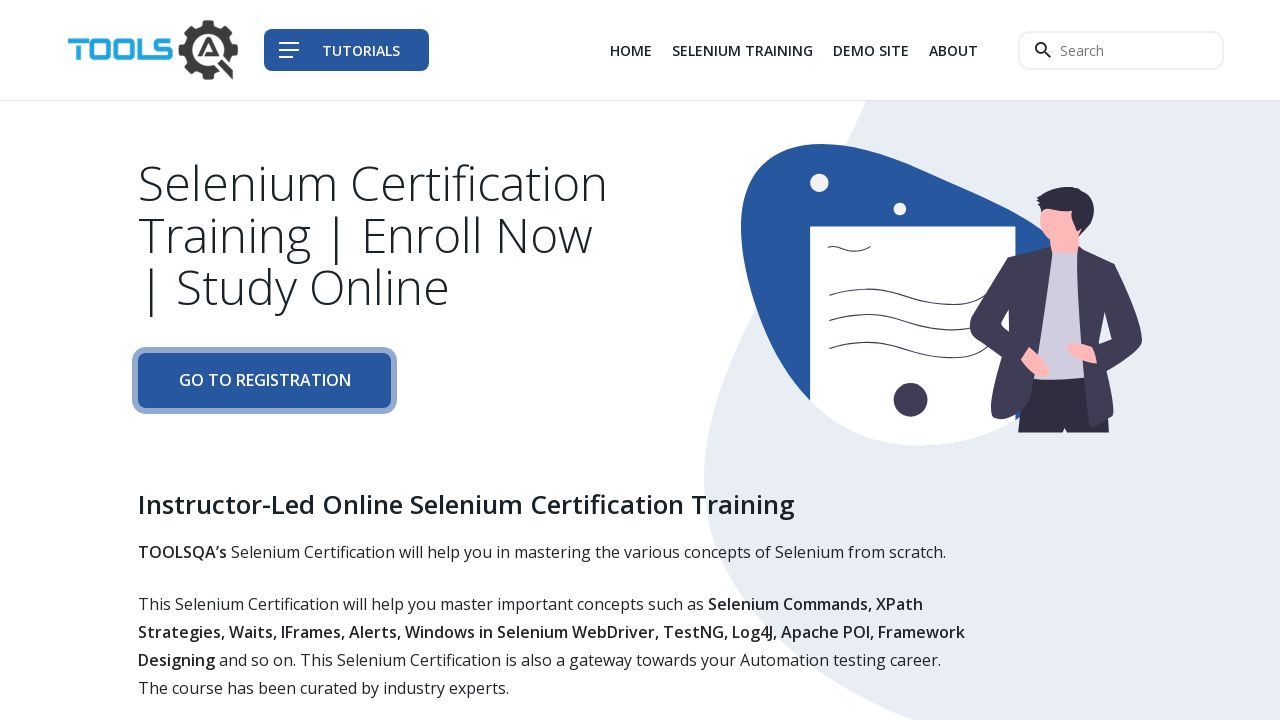

Verified that Selenium Training page opened with correct title
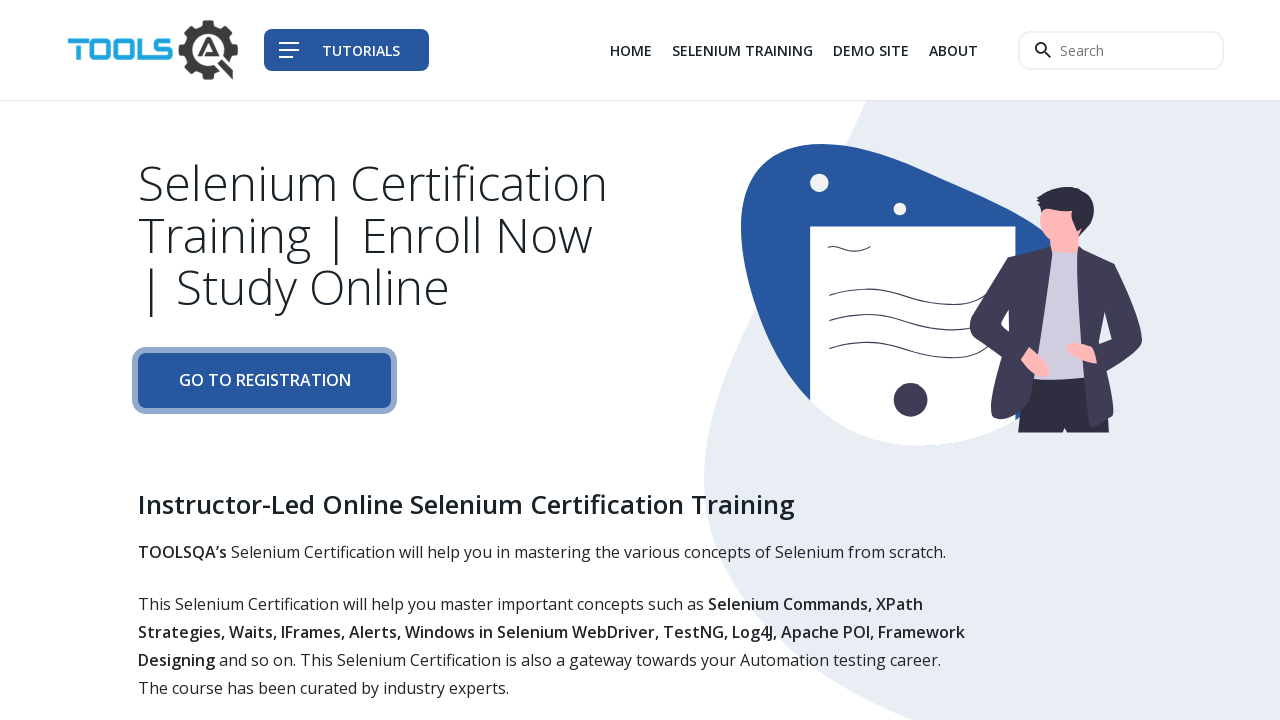

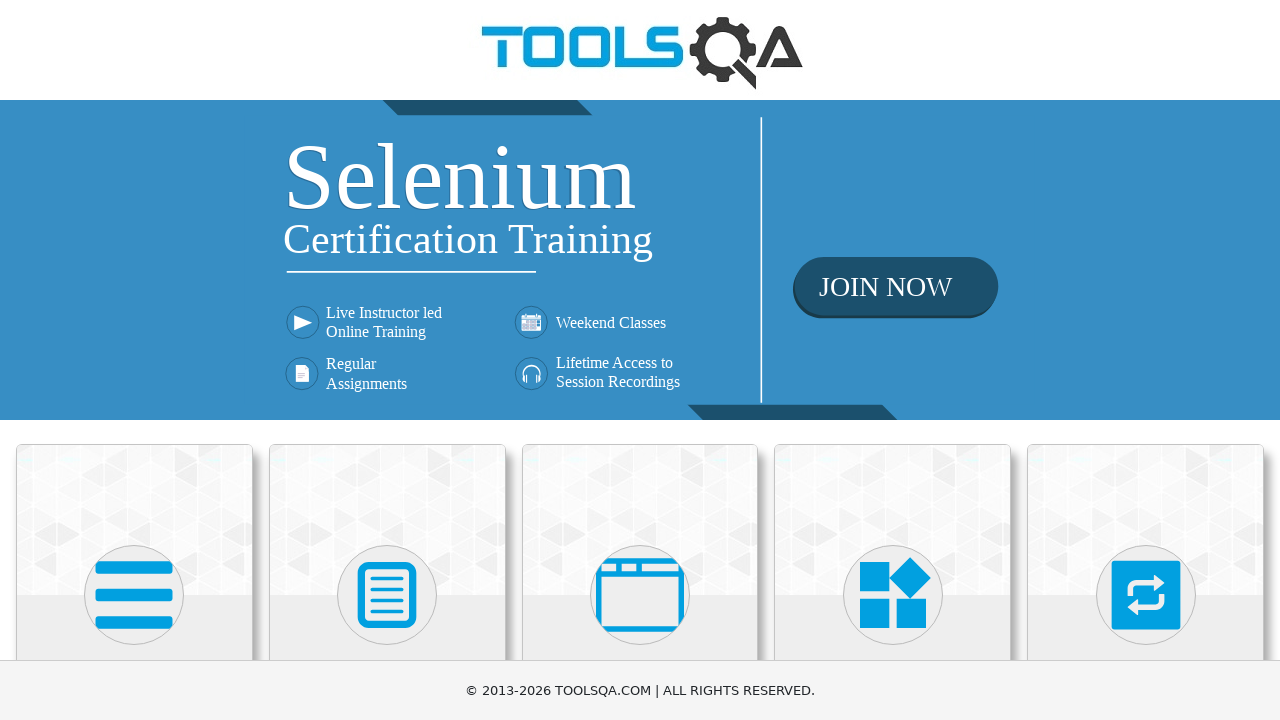